Tests form filling functionality by clicking a specific link, then filling out a form with first name, last name, city, and country fields before submitting.

Starting URL: http://suninjuly.github.io/find_link_text

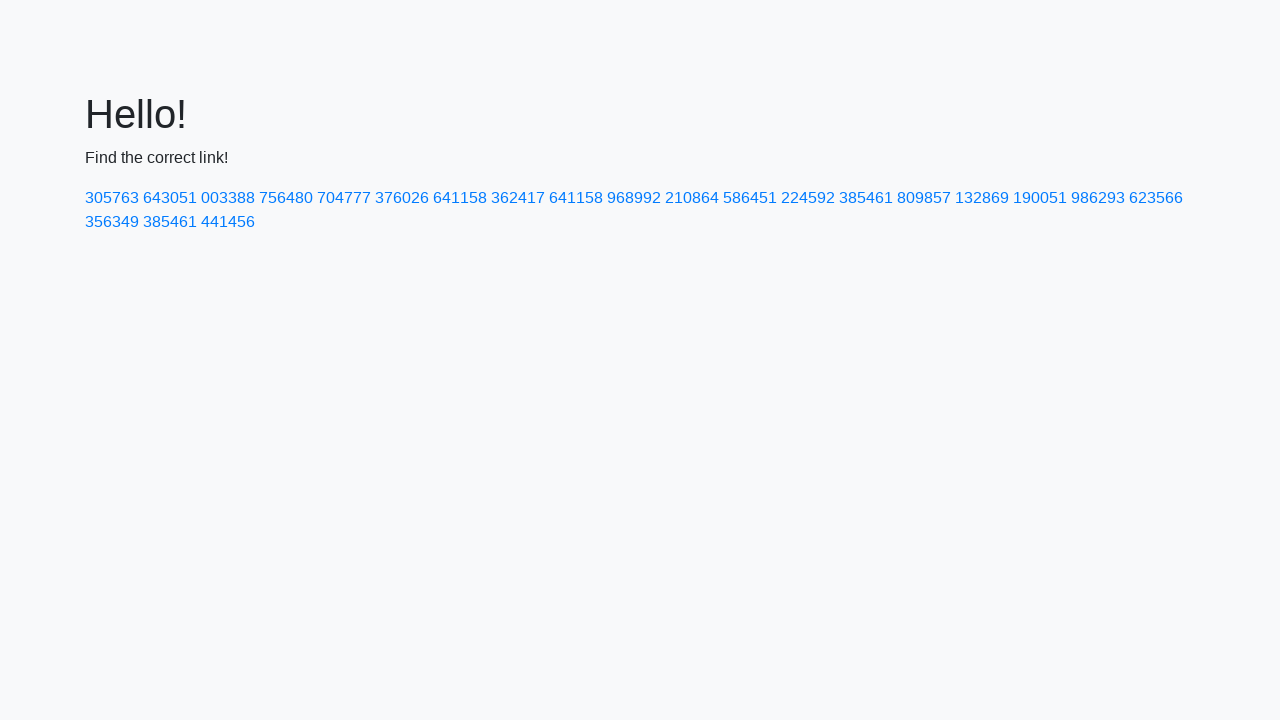

Clicked link with text '224592' at (808, 198) on a:text('224592')
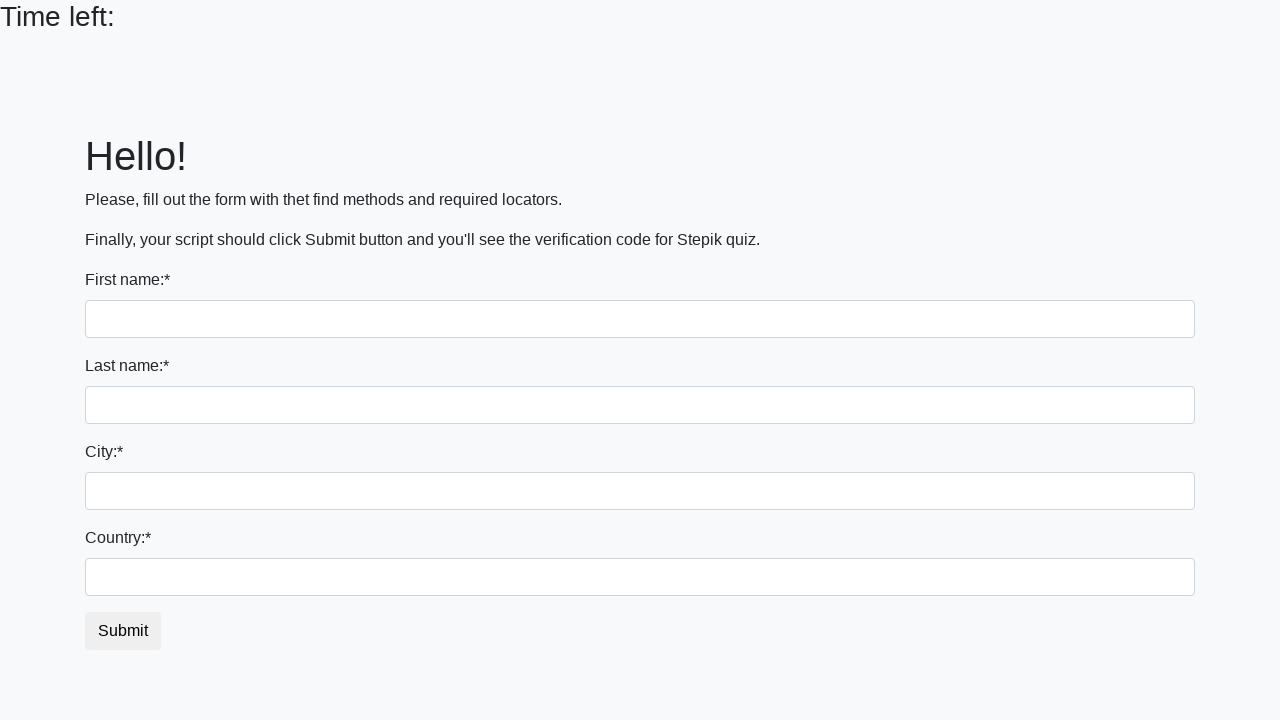

Filled first name field with 'Ivan' on input
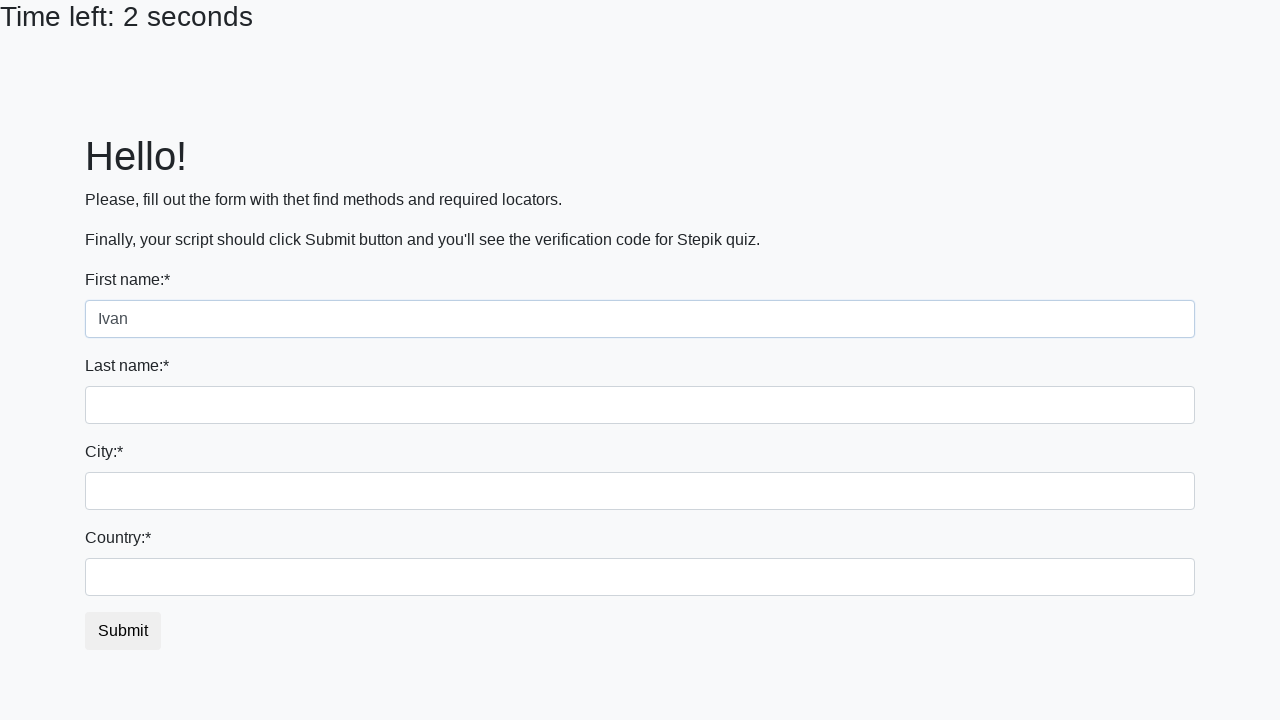

Filled last name field with 'Petrov' on input[name='last_name']
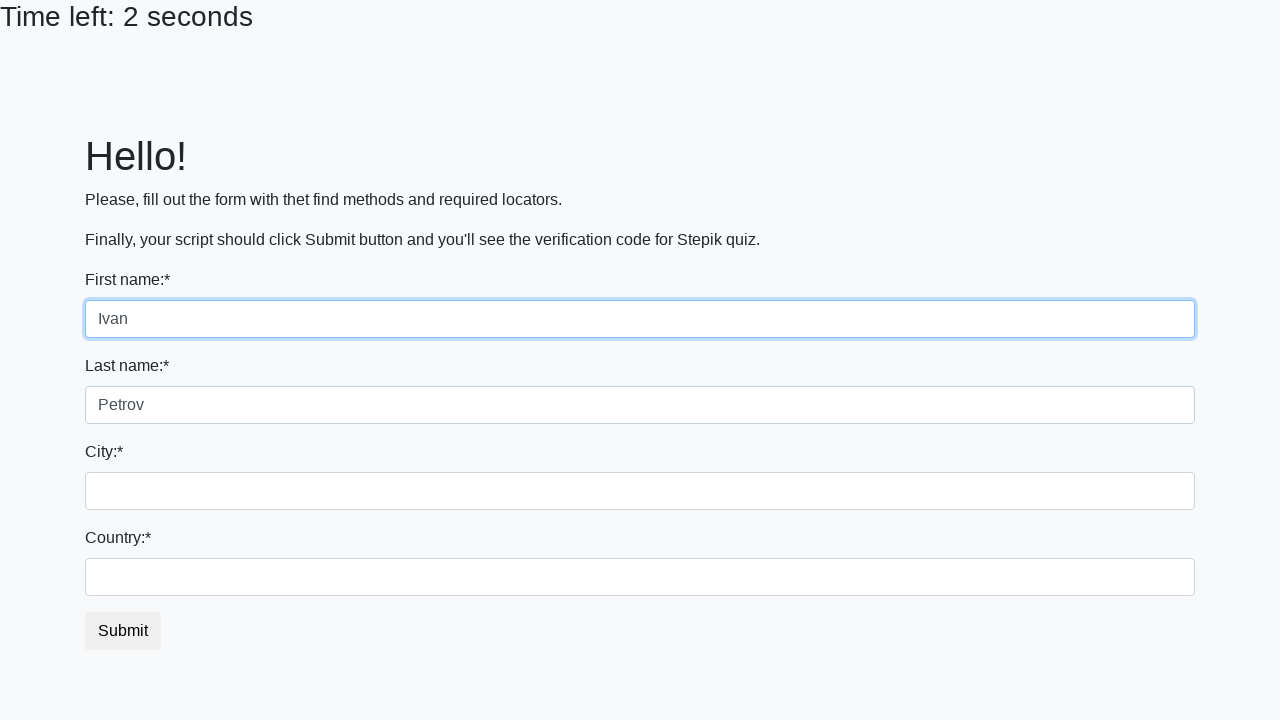

Filled city field with 'Smolensk' on .city
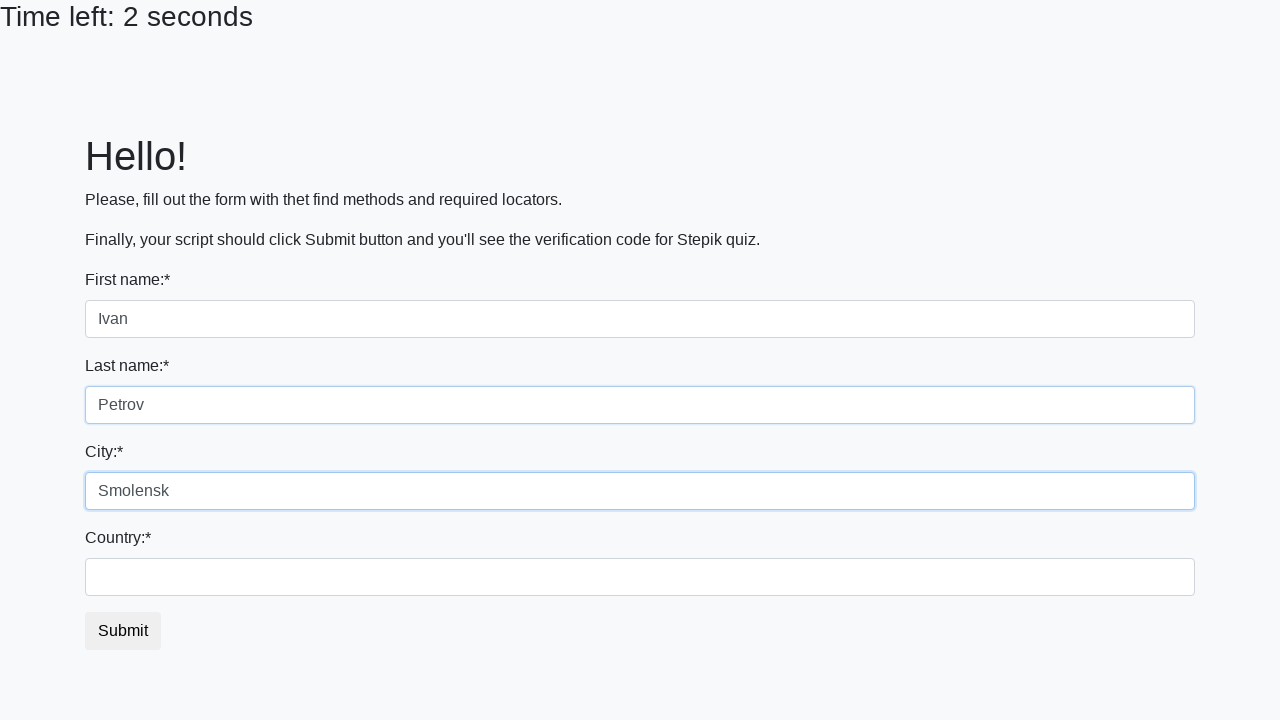

Filled country field with 'Russia' on #country
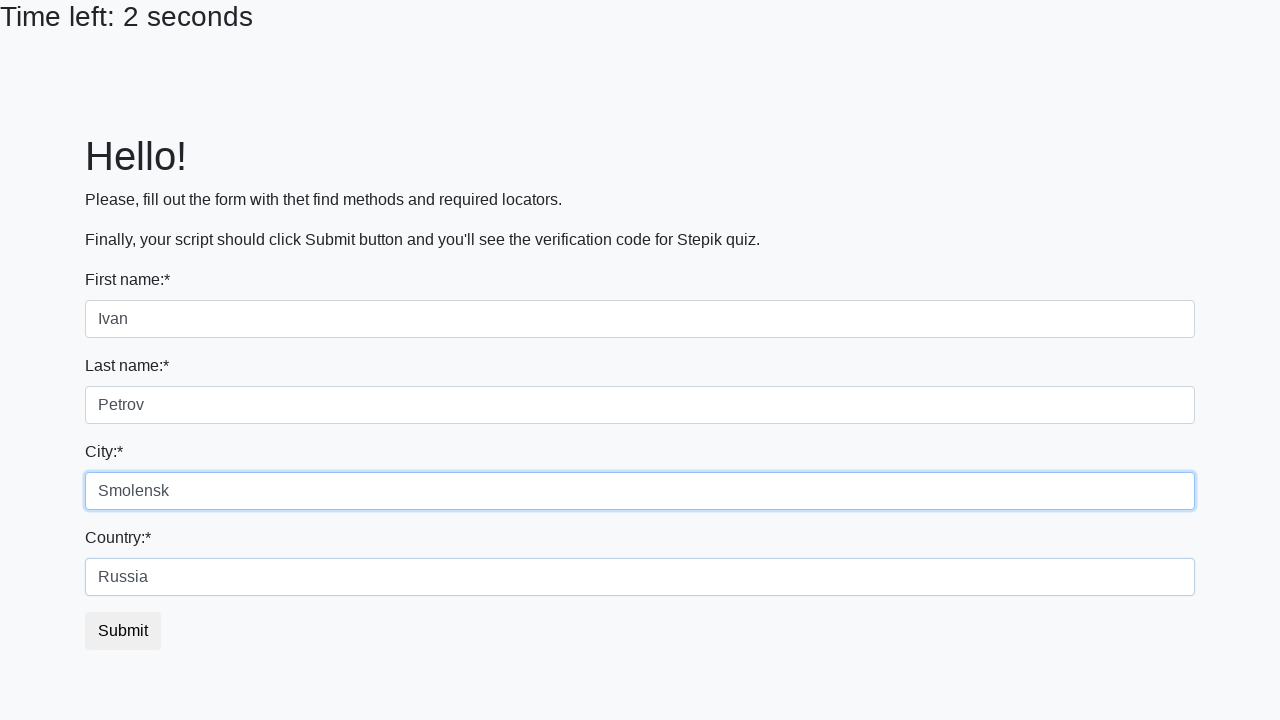

Clicked submit button to complete form at (123, 631) on button.btn
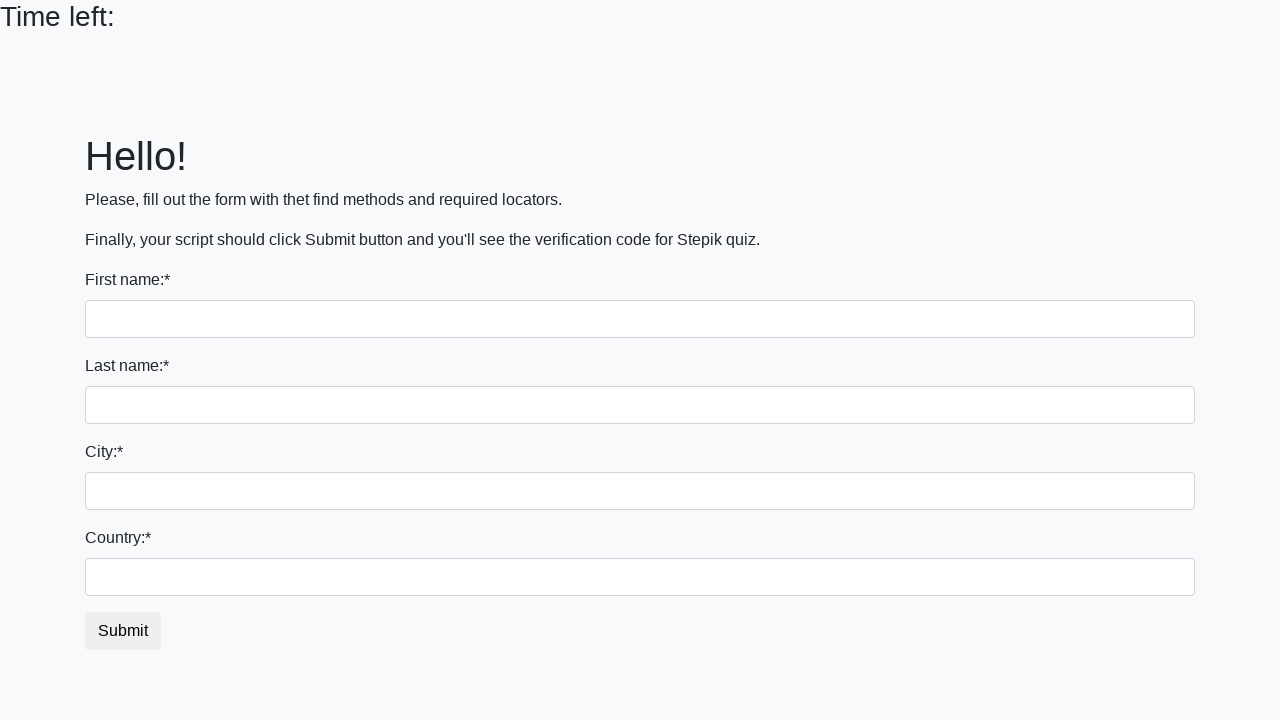

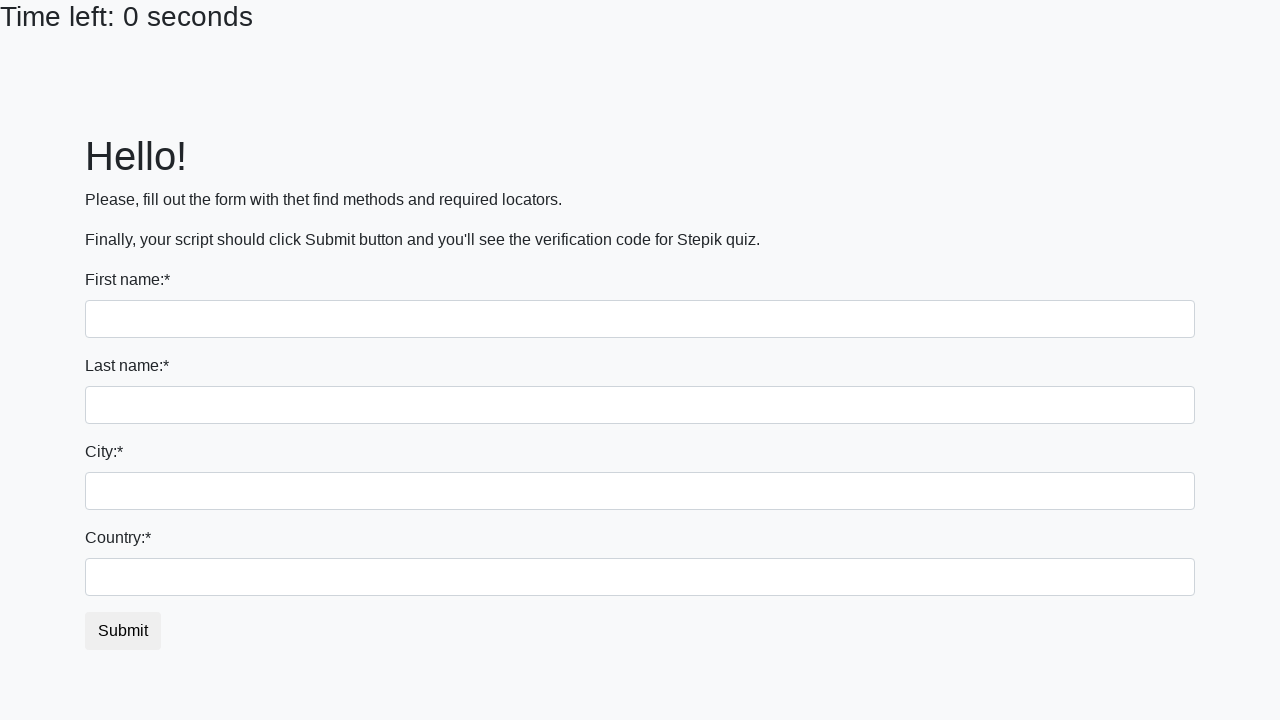